Tests a form submission by filling in first name, last name, and email fields, then clicking the submit button.

Starting URL: https://secure-retreat-92358.herokuapp.com/

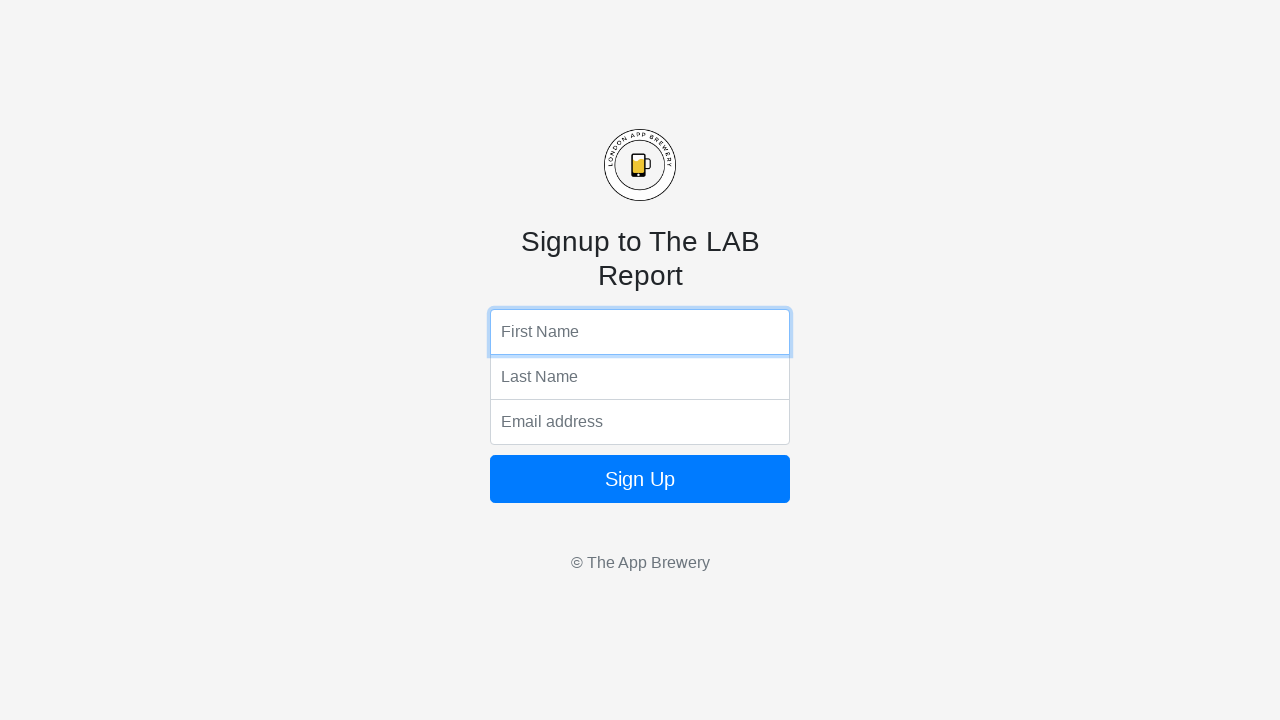

Filled first name field with 'Jennifer' on input[name='fName']
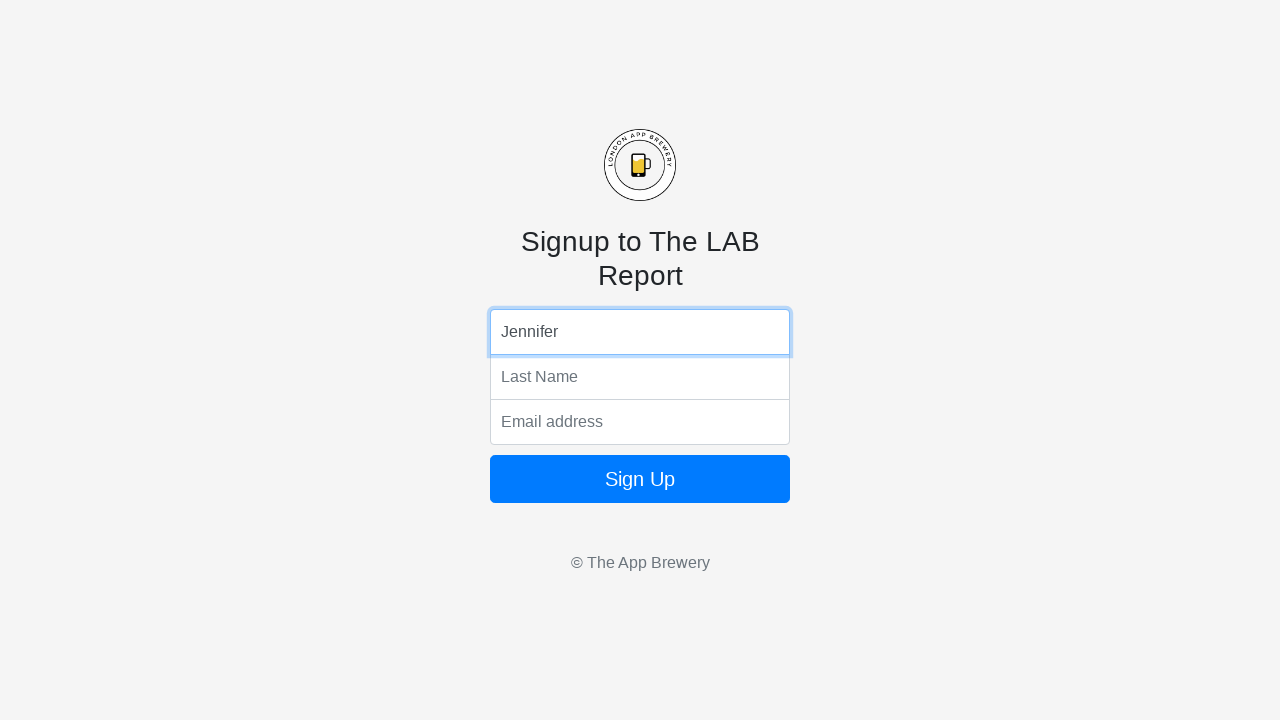

Filled last name field with 'Thompson' on input[name='lName']
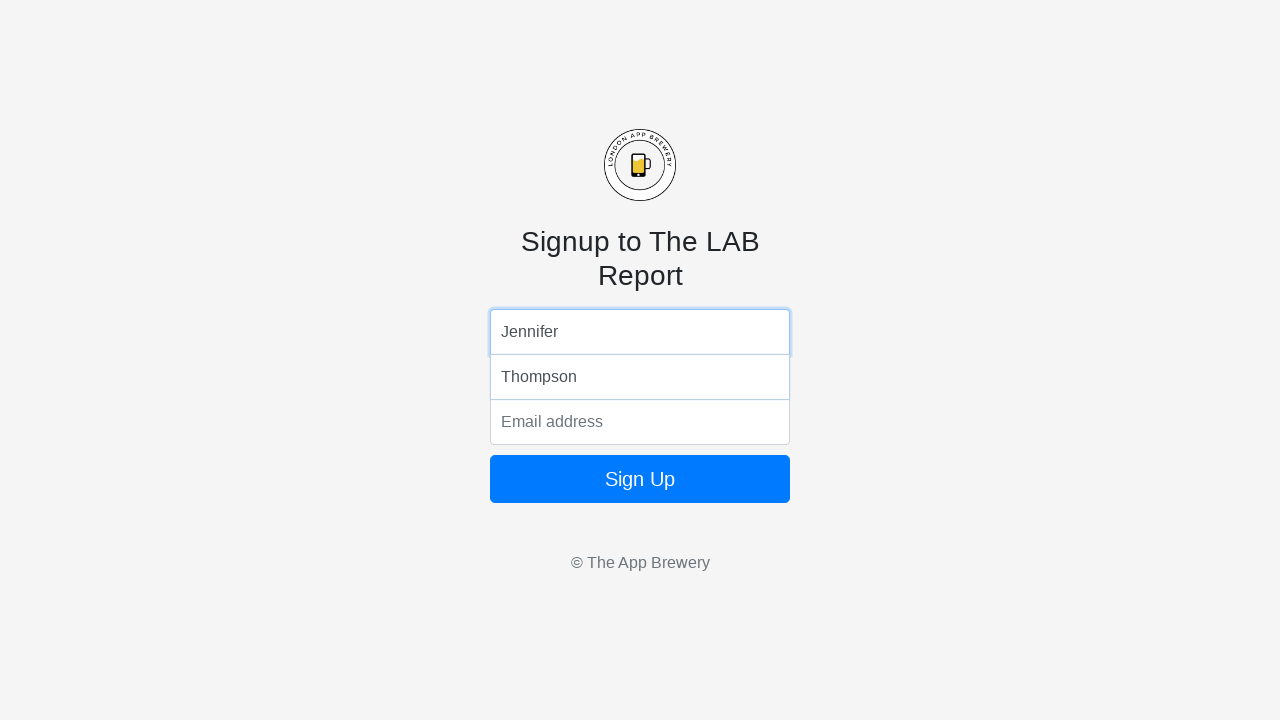

Filled email field with 'jennifer.thompson@example.com' on input[name='email']
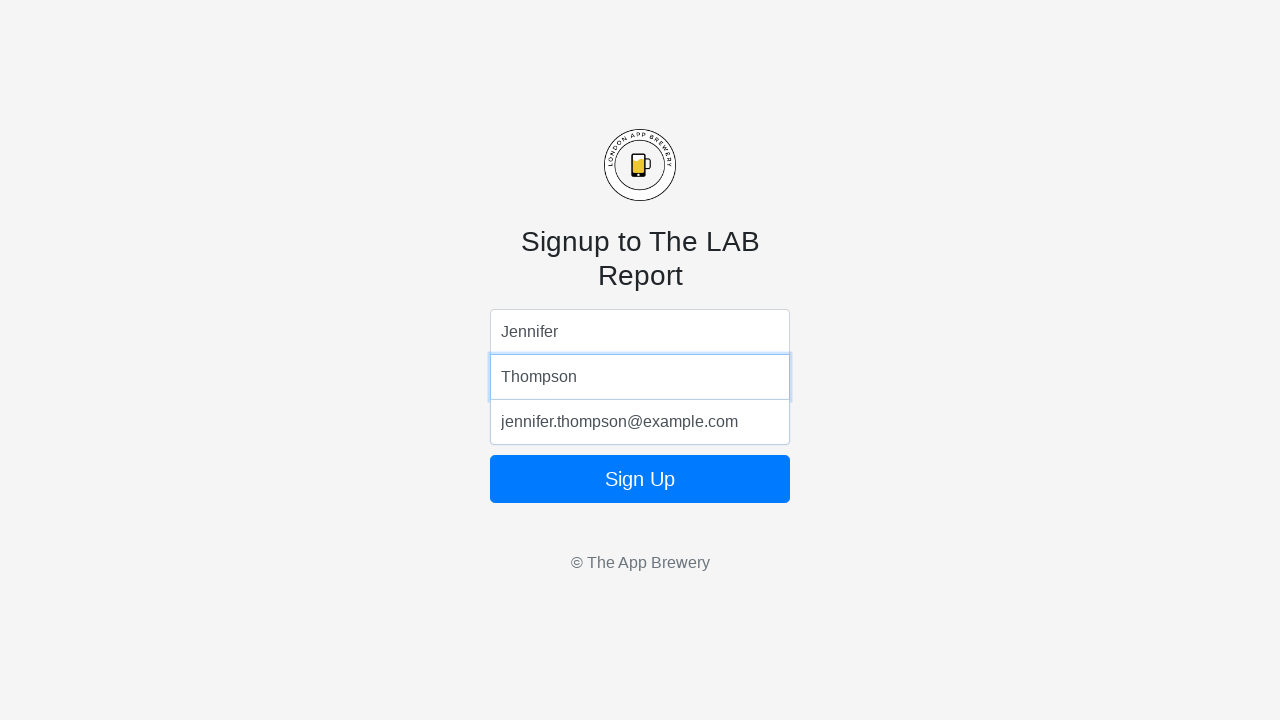

Clicked form submit button at (640, 479) on form button
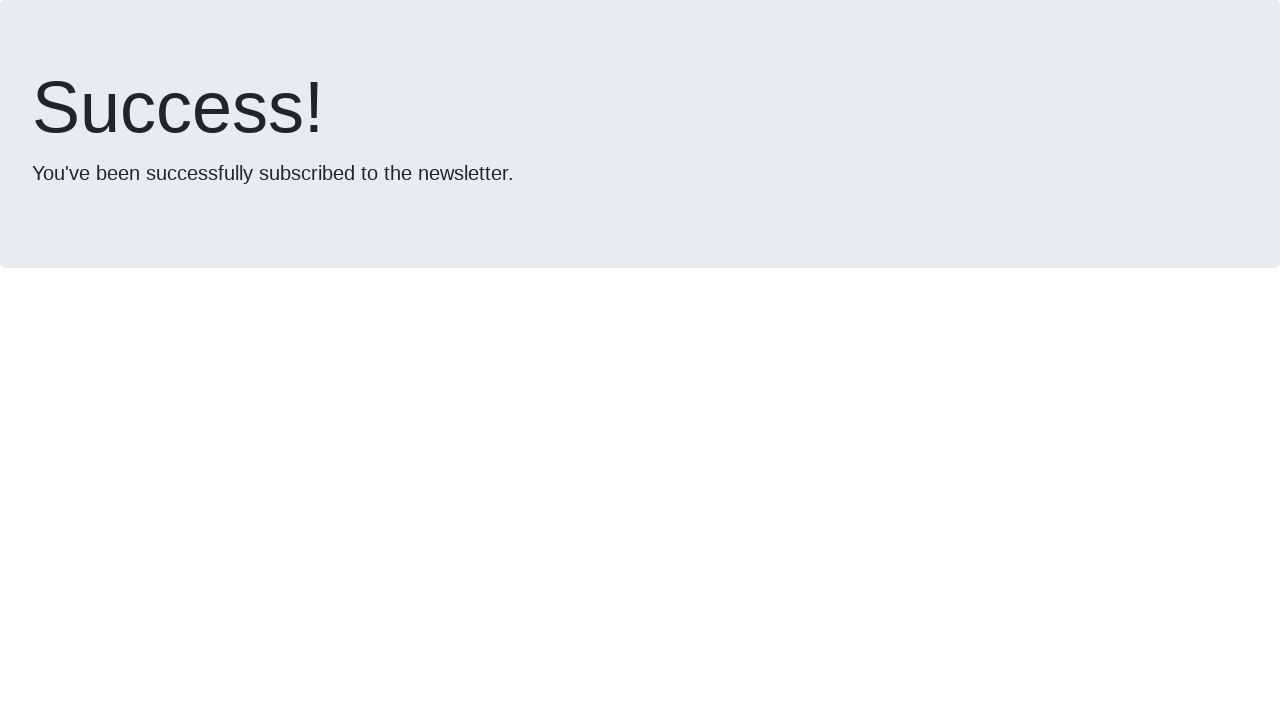

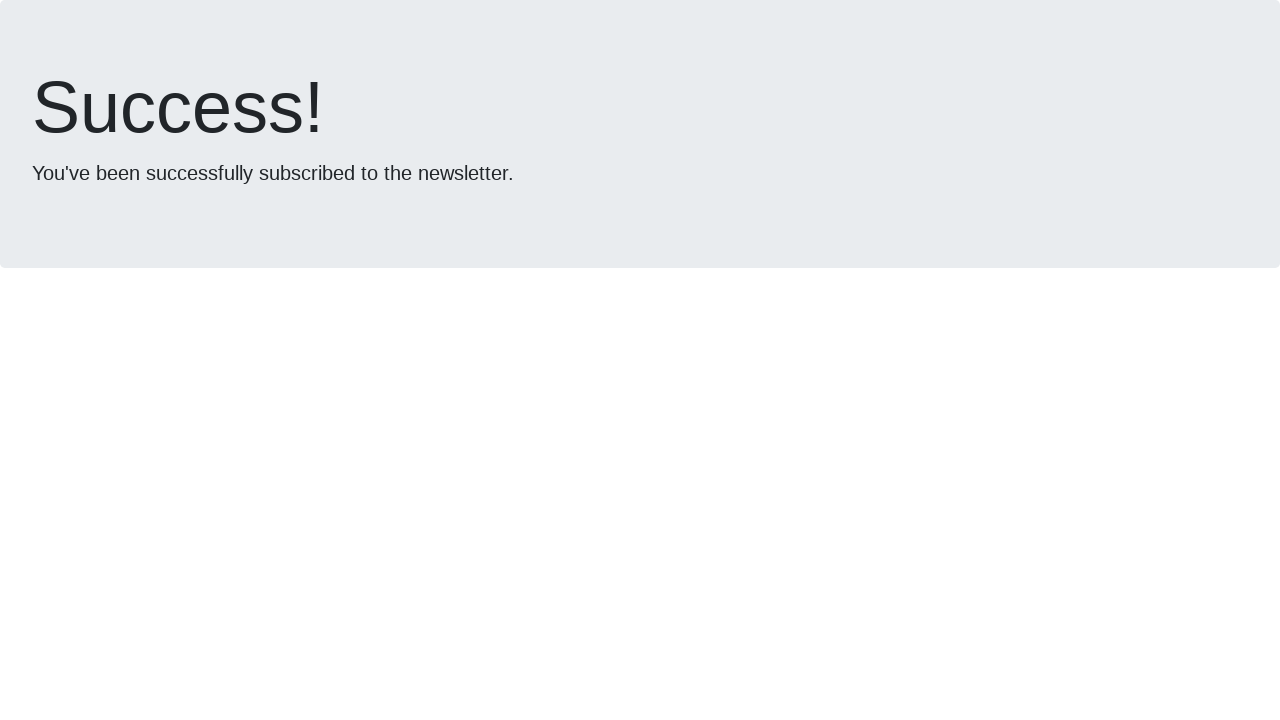